Tests radio button functionality by clicking on Red and Football radio buttons and verifying they are selected

Starting URL: https://testcenter.techproeducation.com/index.php?page=radio-buttons

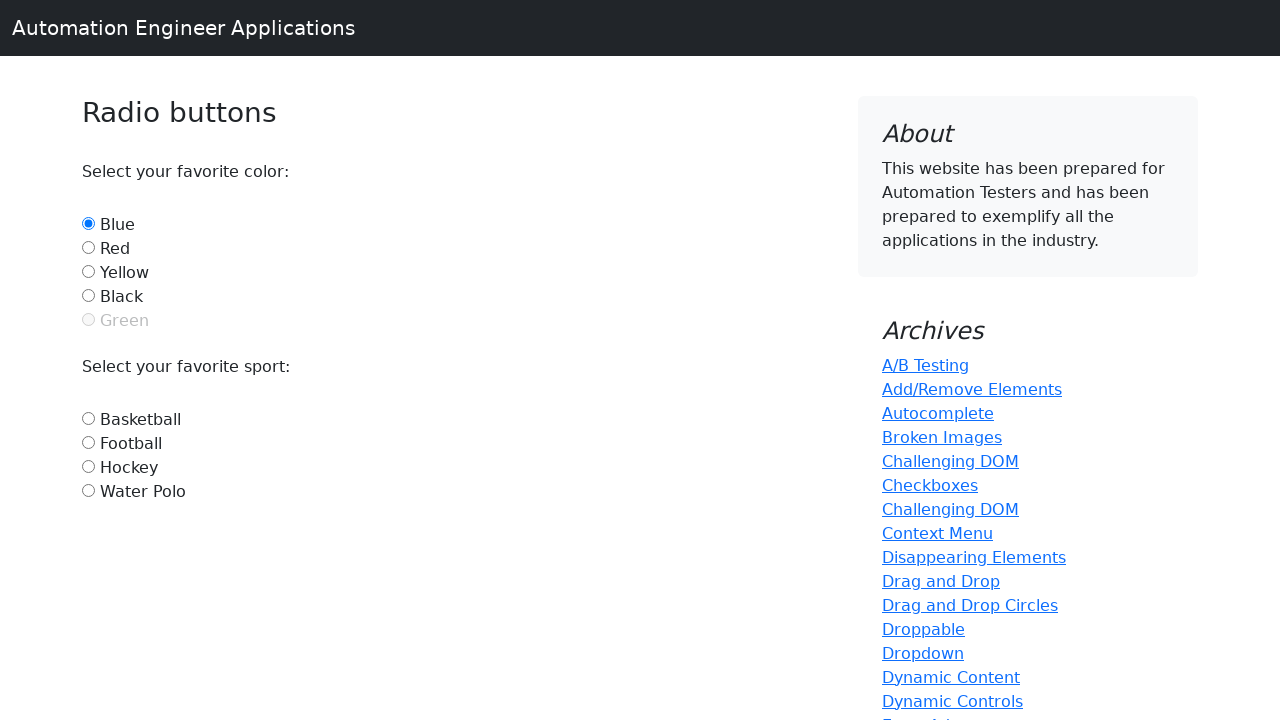

Clicked on Red radio button at (88, 247) on xpath=//input[@id='red']
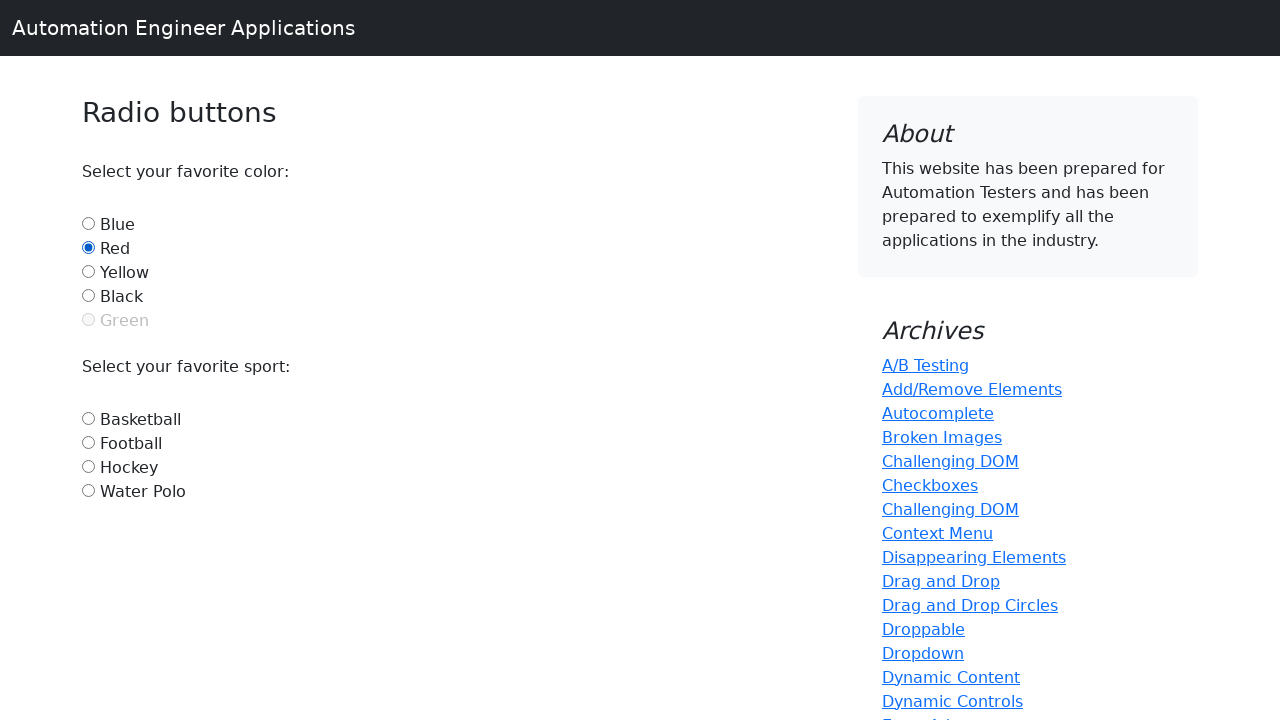

Verified Red radio button is selected
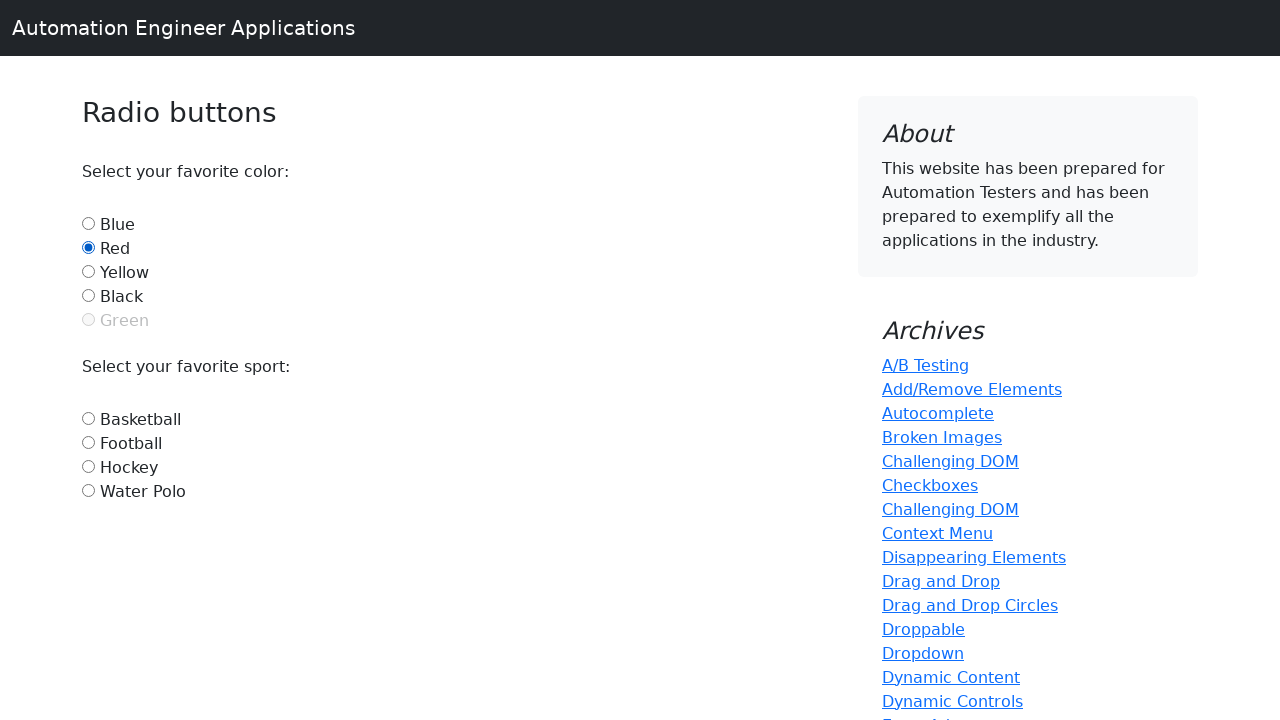

Clicked on Football radio button at (88, 442) on input[id='football']
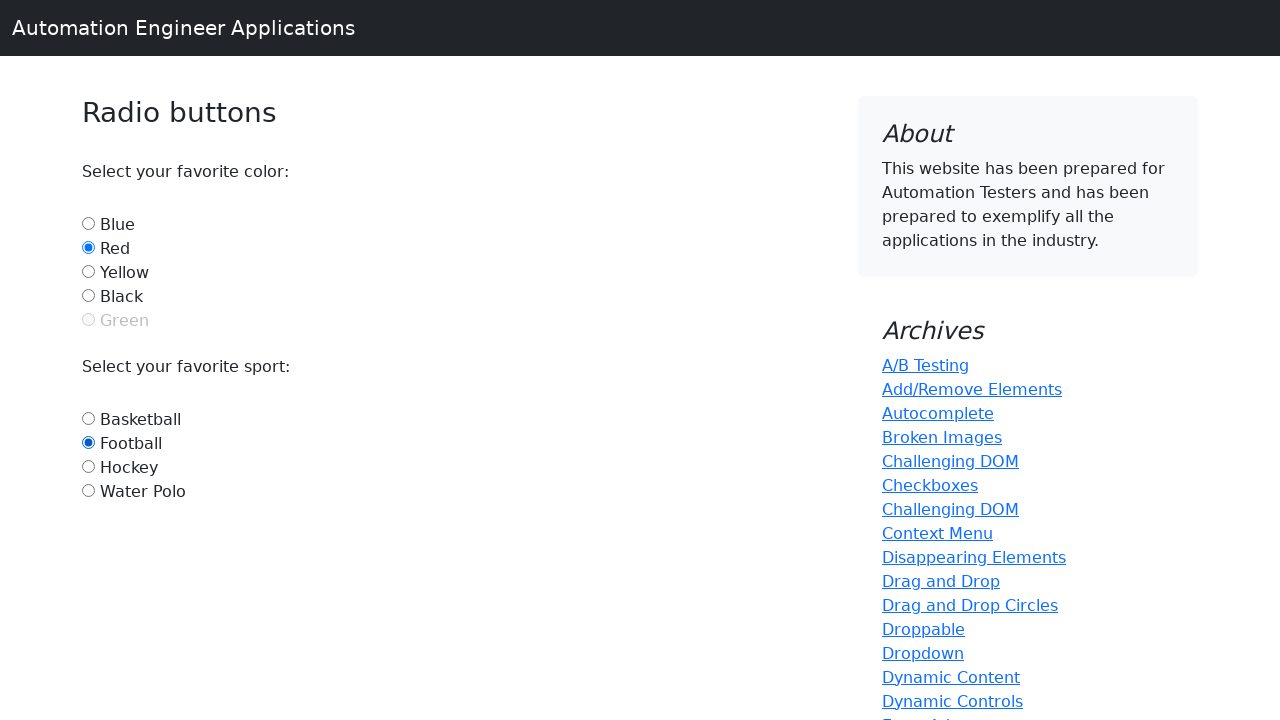

Verified Football radio button is selected
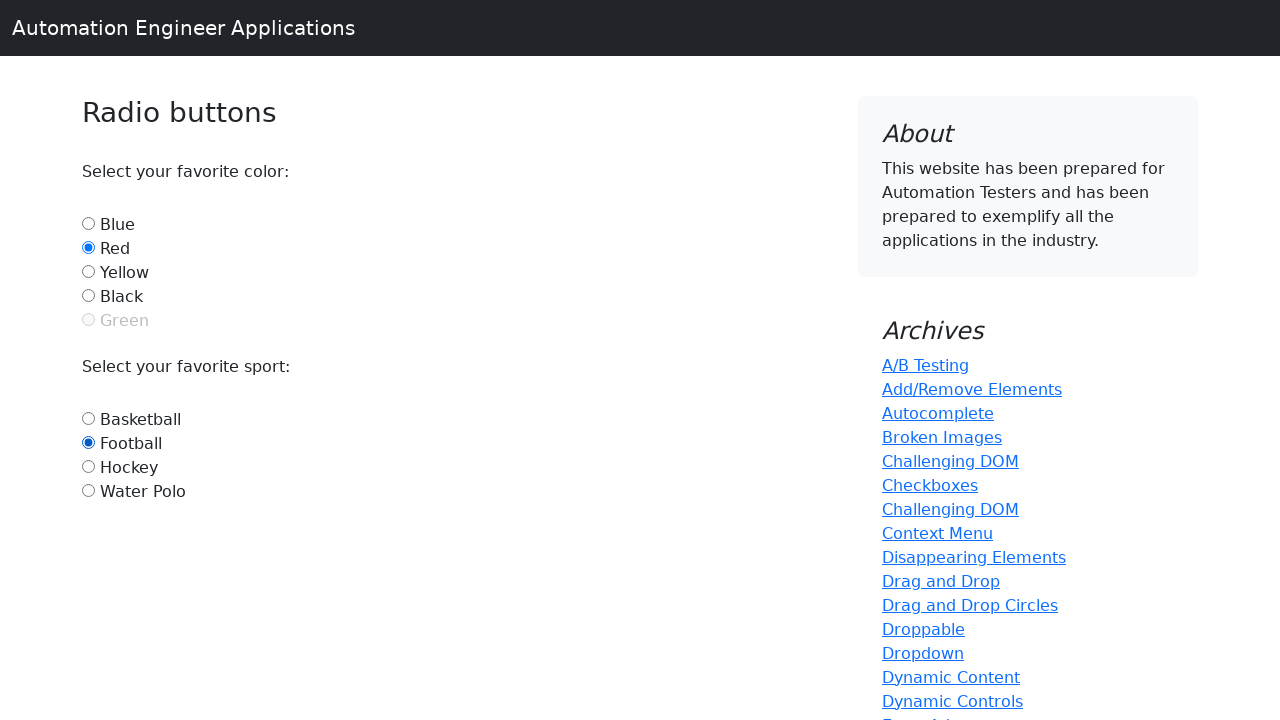

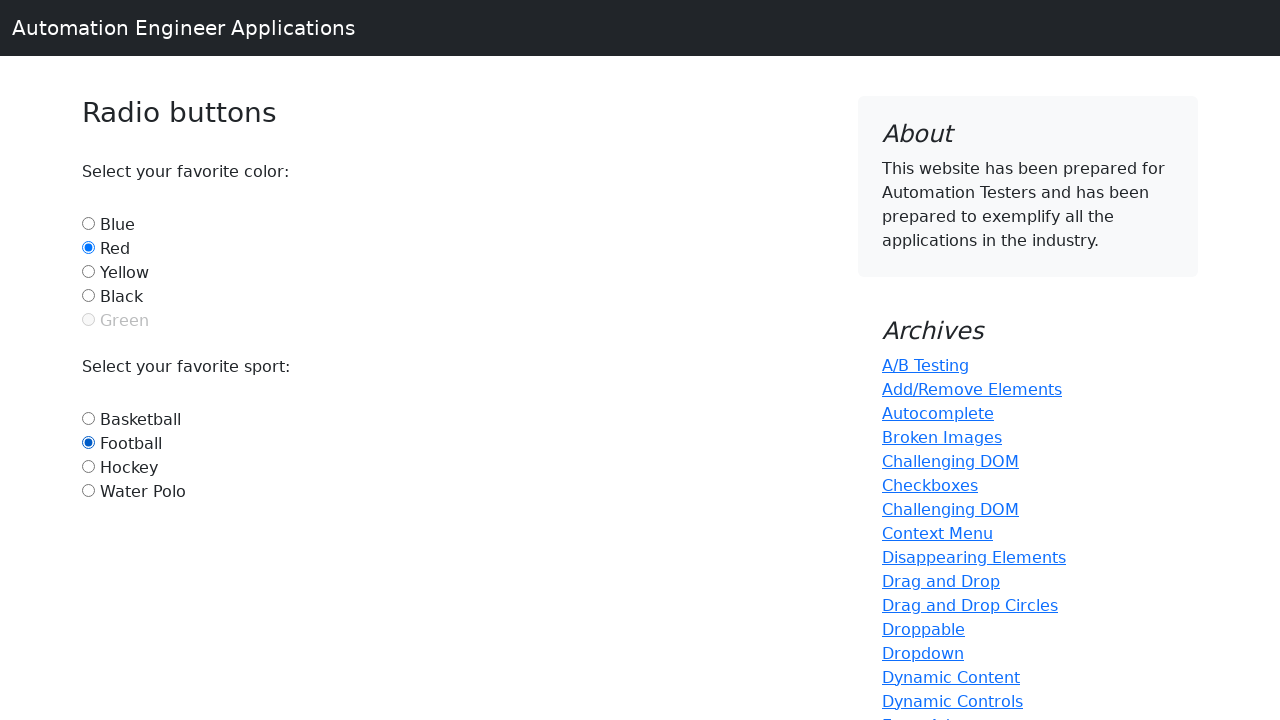